Tests JavaScript confirm dialog by clicking a button, accepting the alert, and verifying the result message

Starting URL: https://the-internet.herokuapp.com/javascript_alerts

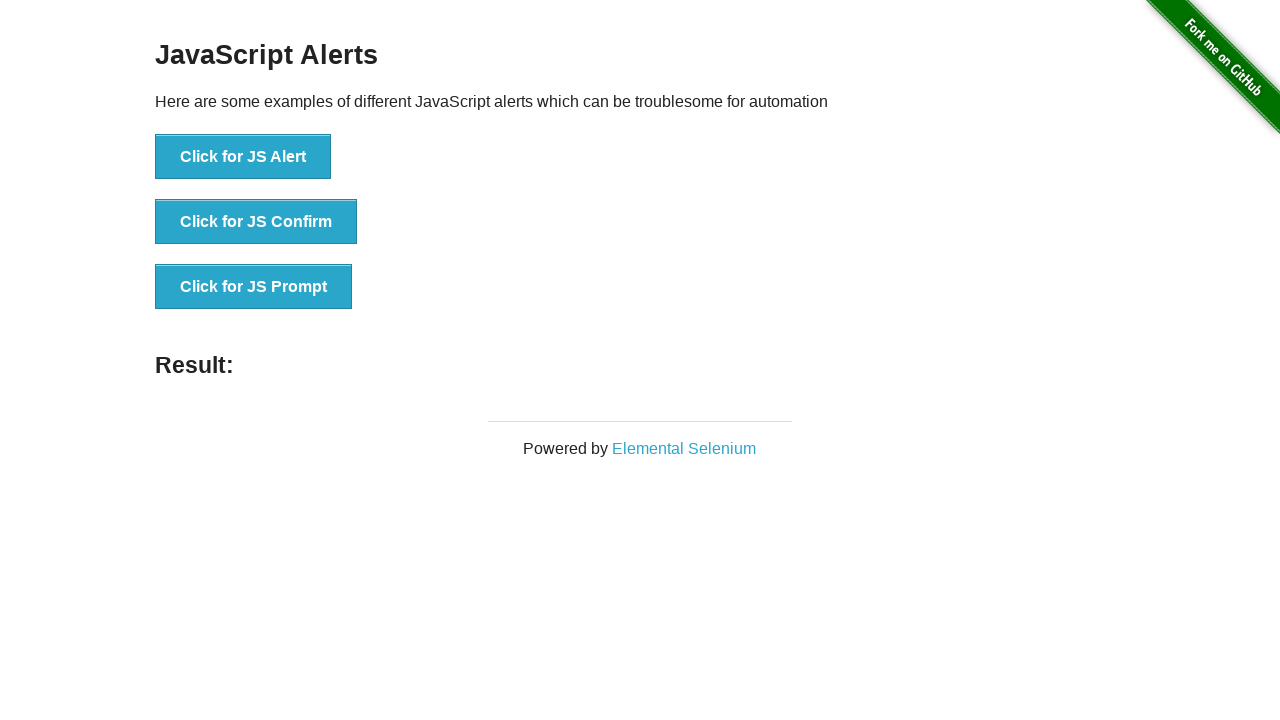

Clicked button to trigger JavaScript confirm dialog at (256, 222) on button[onclick='jsConfirm()']
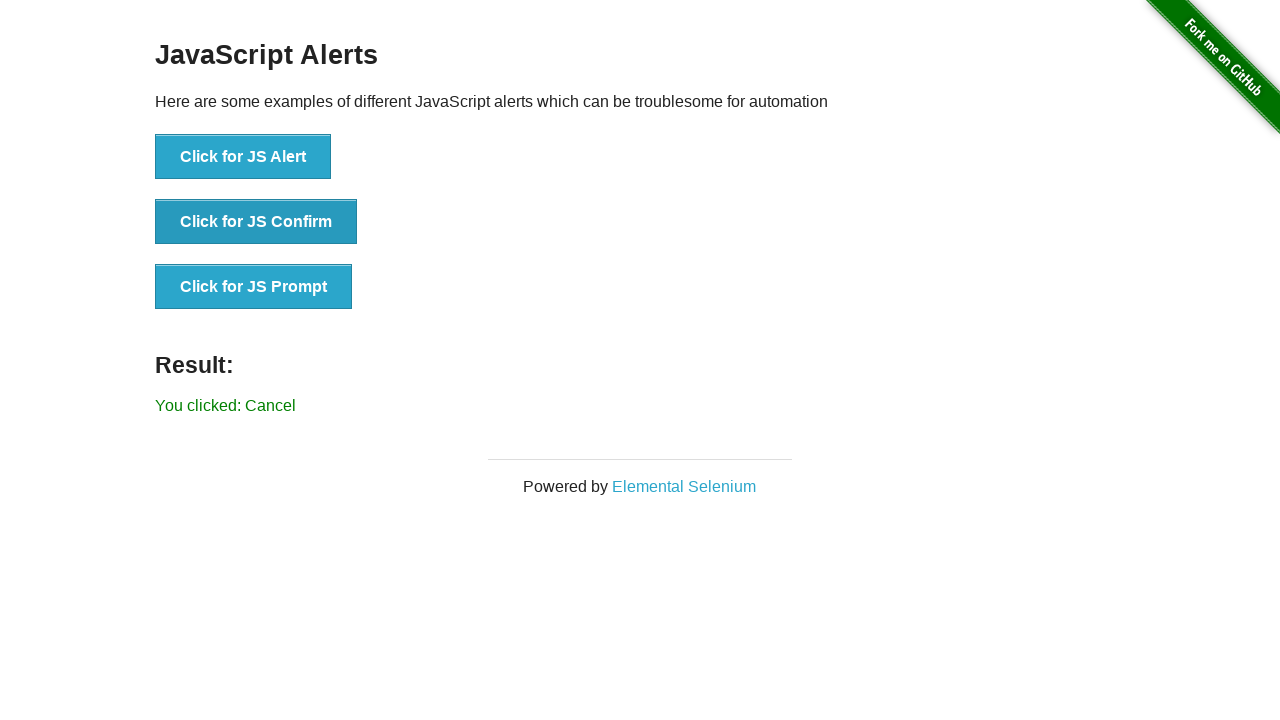

Set up dialog handler to accept alerts
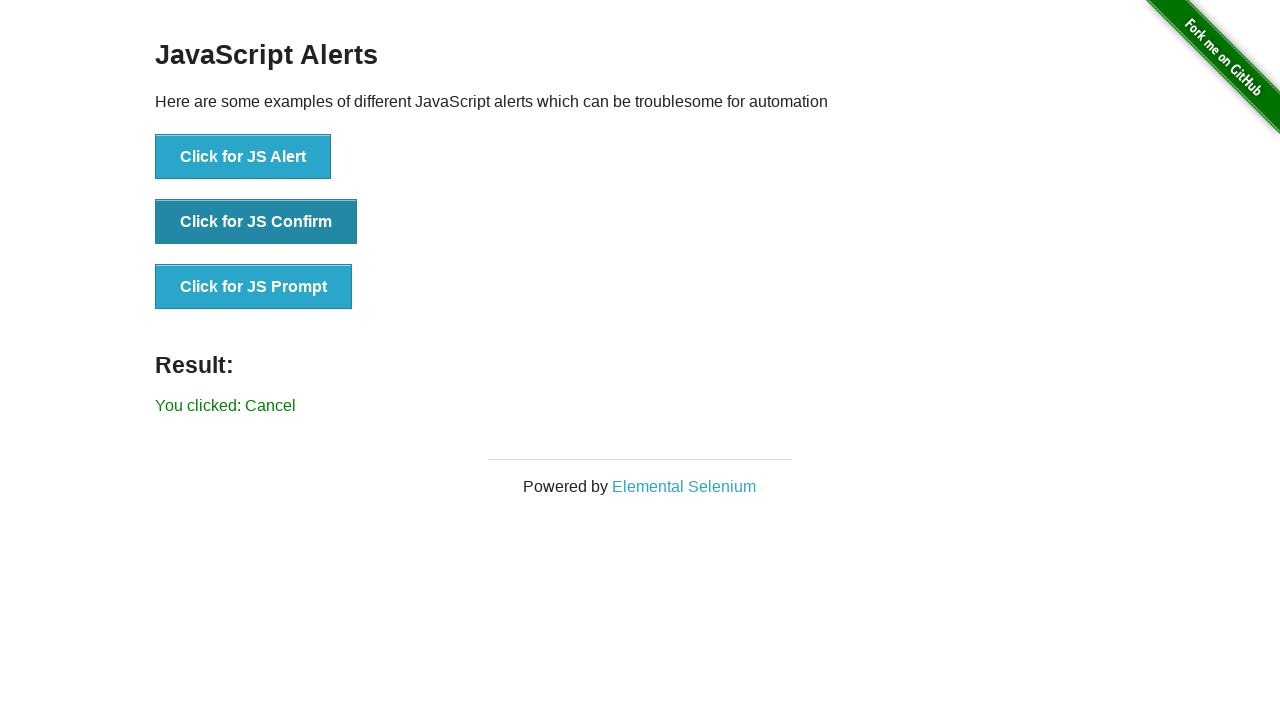

Clicked confirm button and accepted the alert dialog at (256, 222) on button[onclick='jsConfirm()']
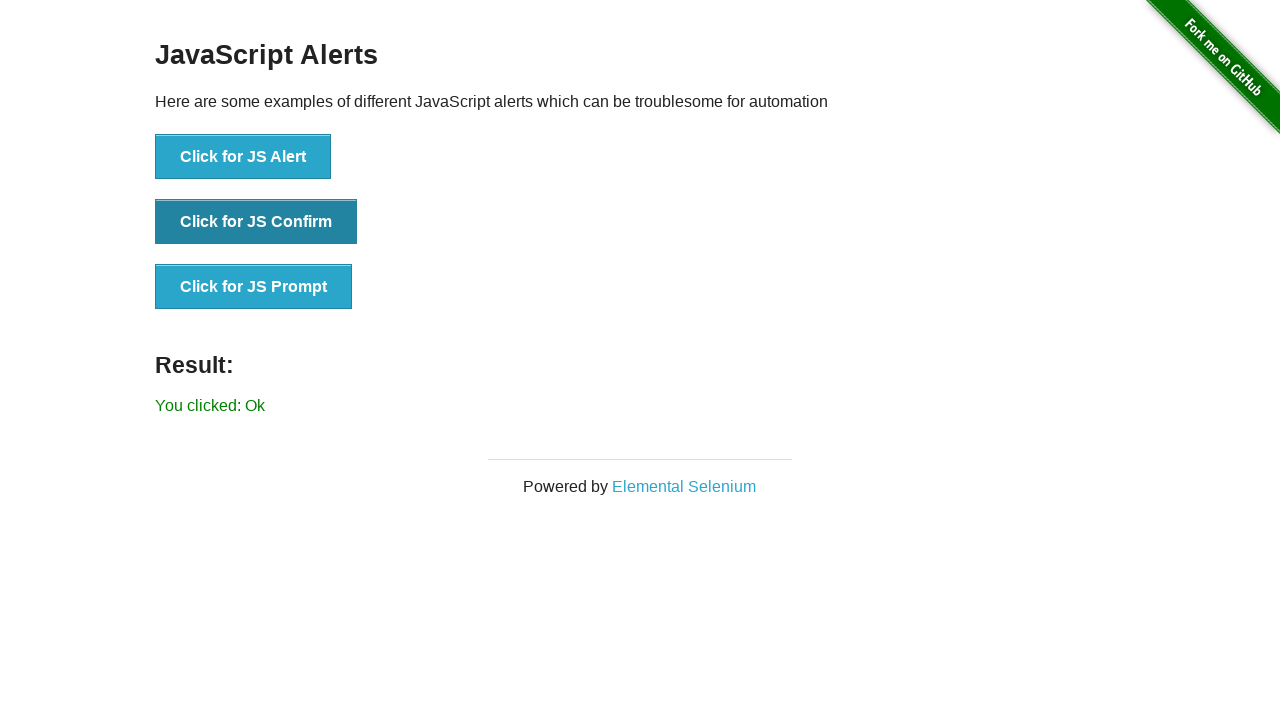

Retrieved result text from #result element
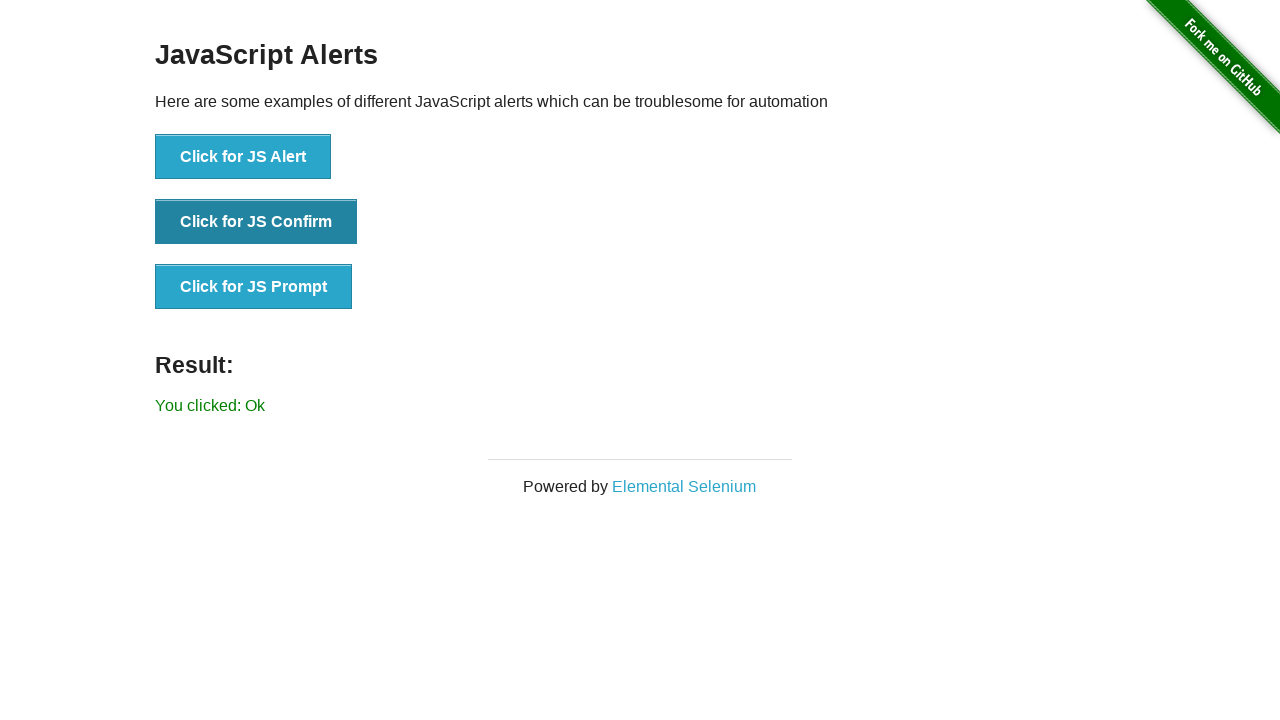

Verified result text matches 'You clicked: Ok'
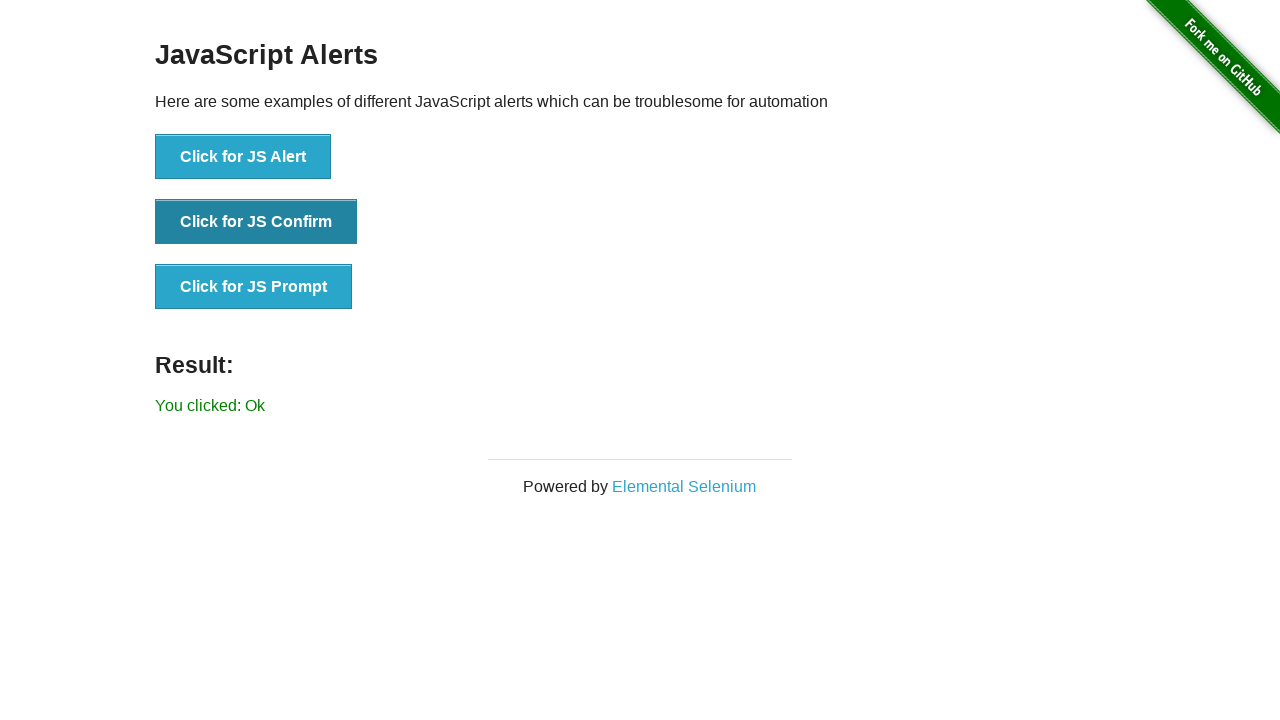

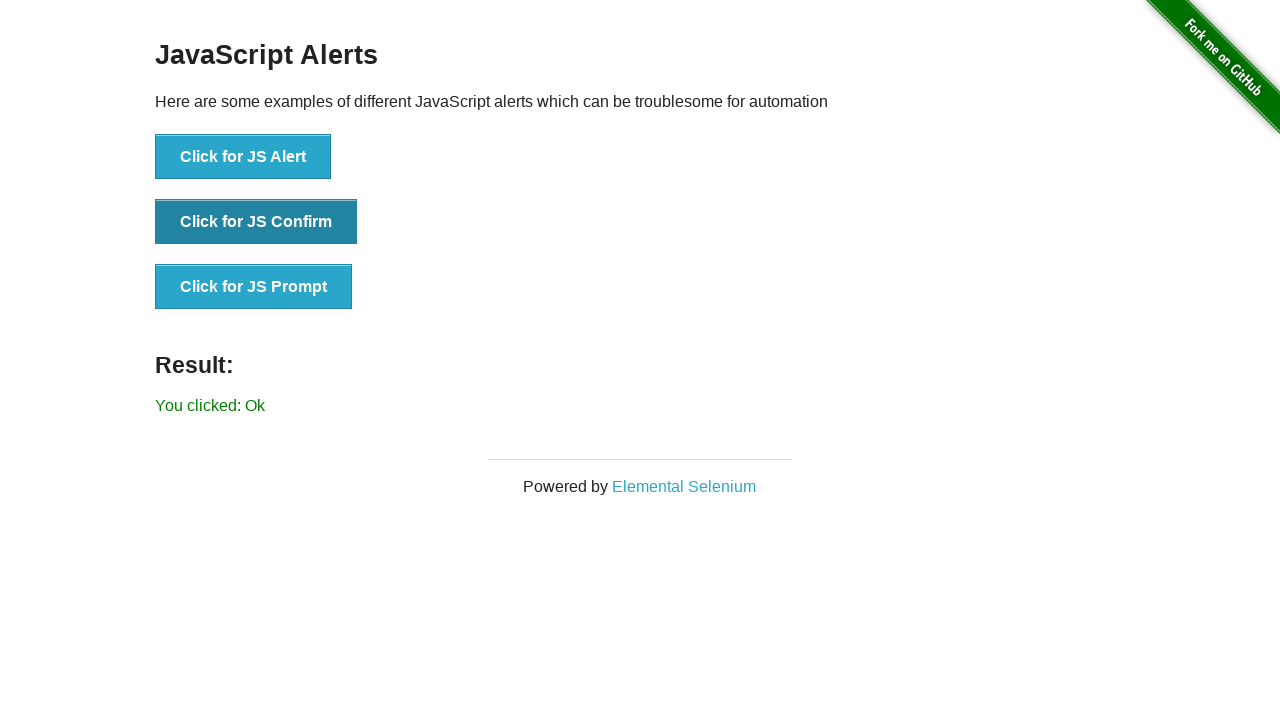